Tests a second registration form variant by filling in first name, last name, and email fields, then submitting and verifying the success message appears.

Starting URL: https://suninjuly.github.io/registration2.html

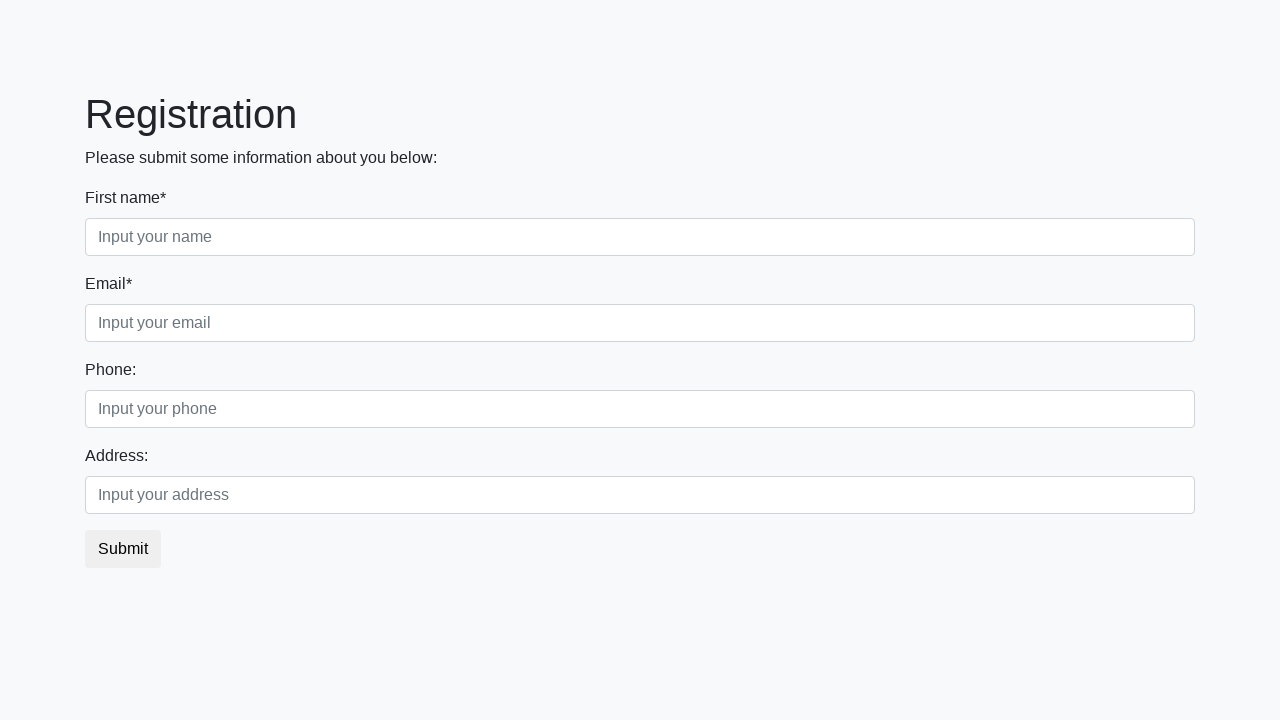

Navigated to registration form URL
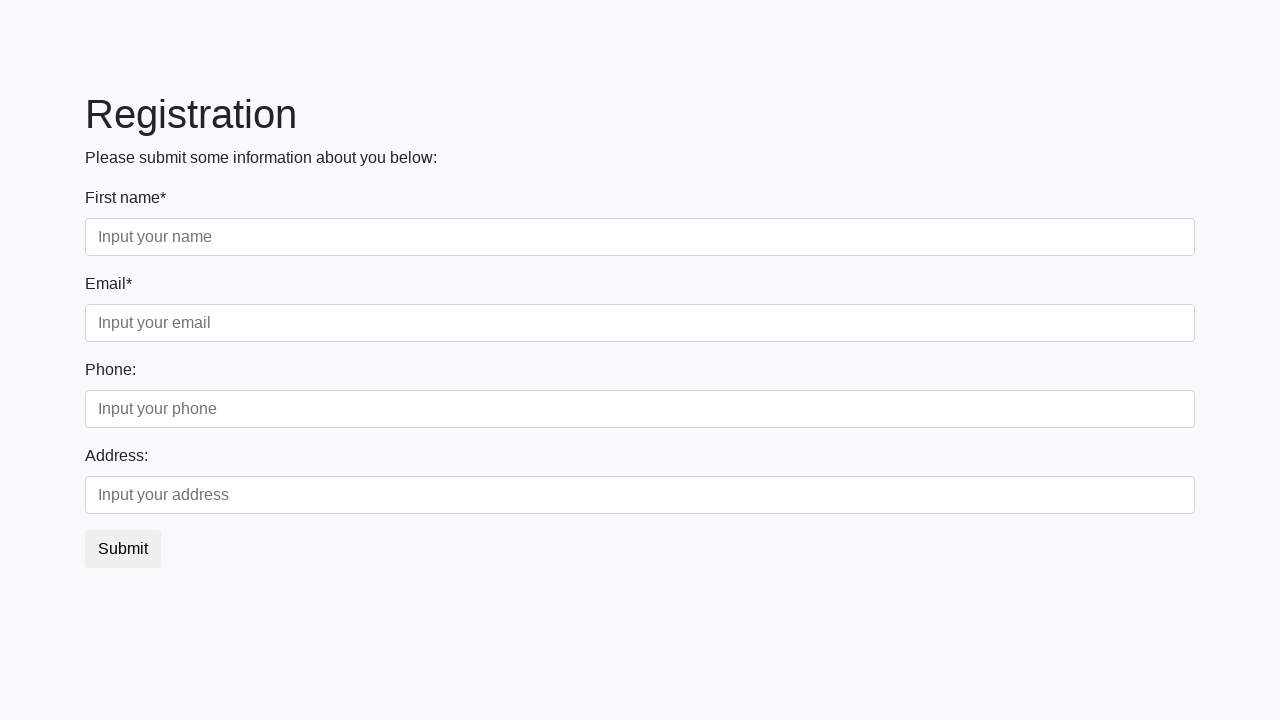

Filled first name field with 'Ivan' on .first
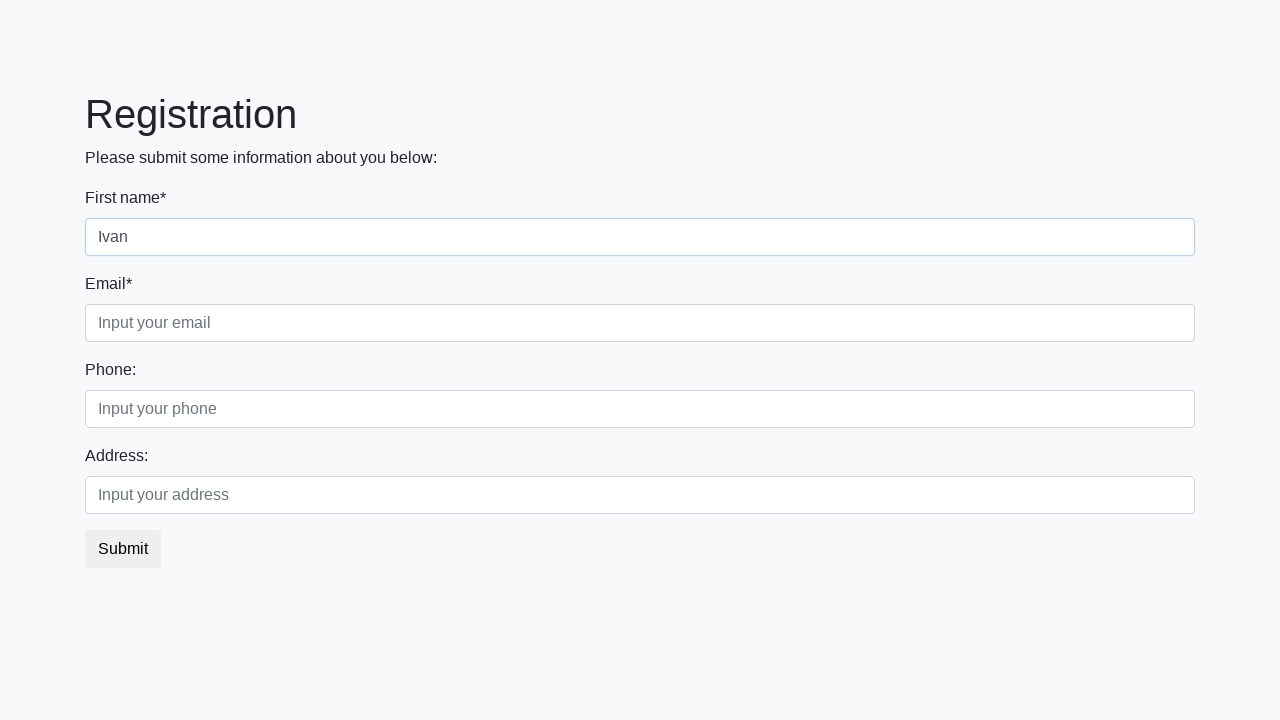

Filled last name field with 'Petrov' on .second
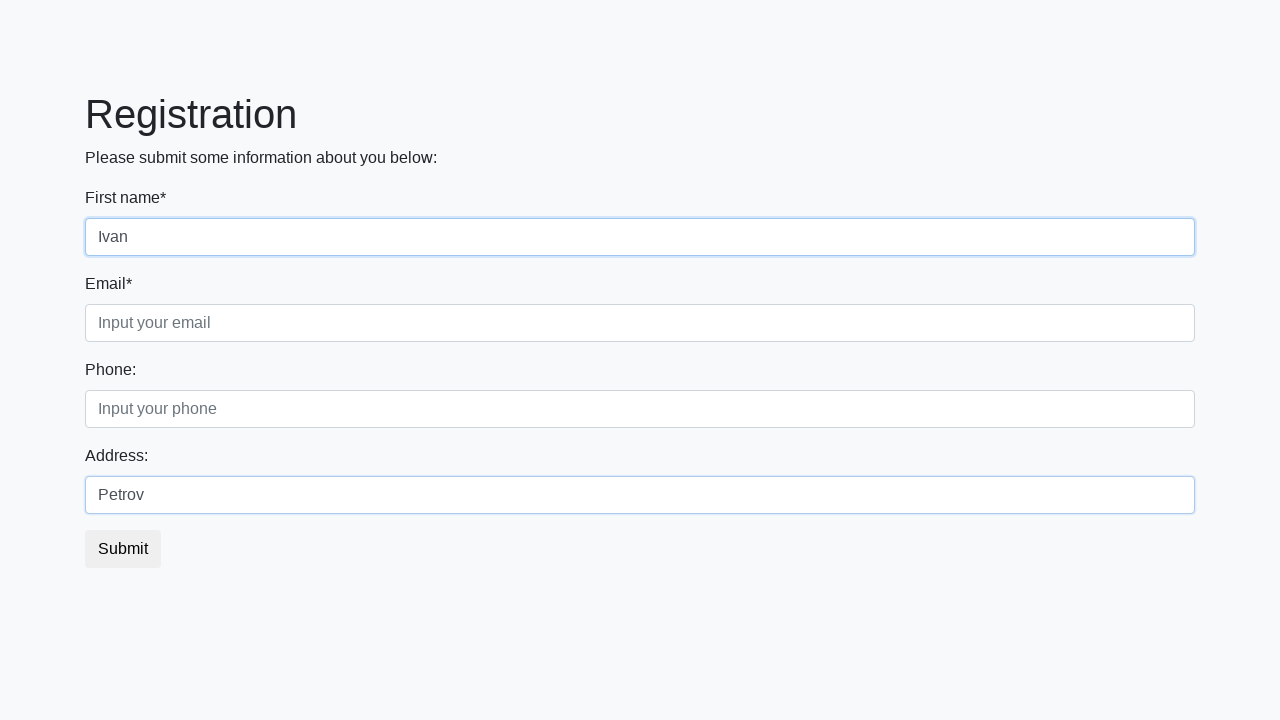

Filled email field with 'no-reply@example.com' on .third
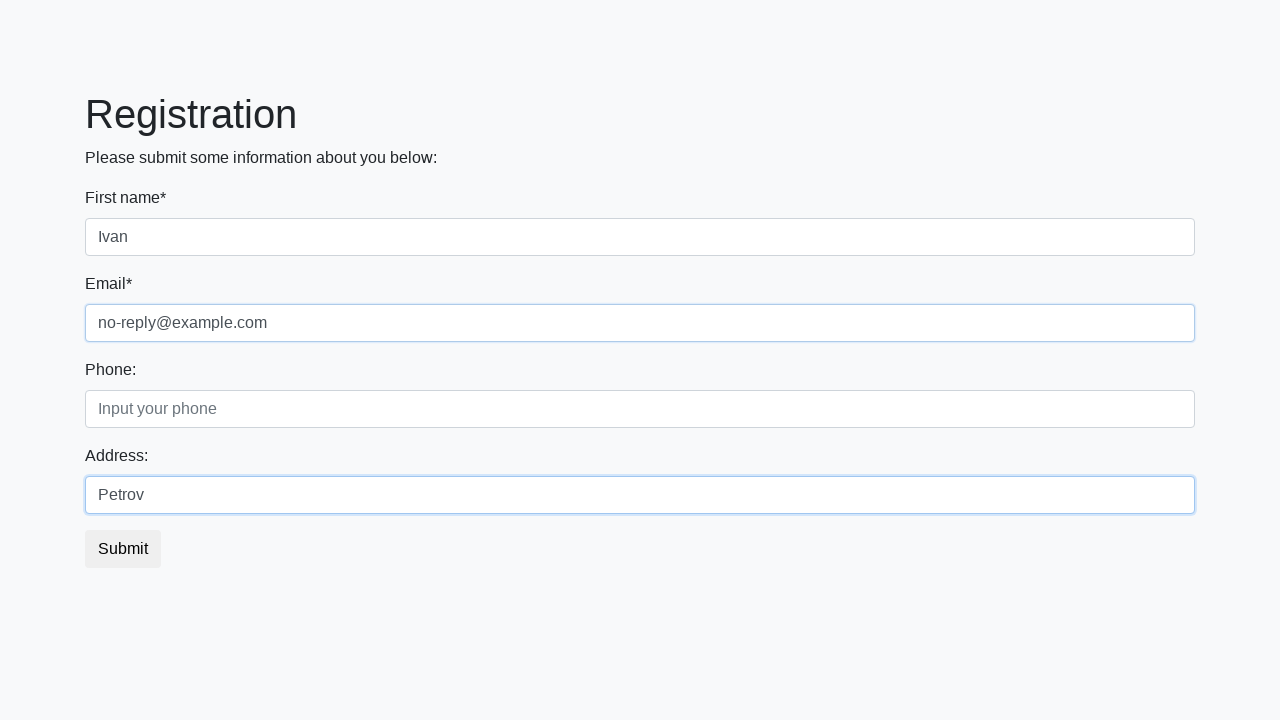

Clicked submit button to register at (123, 549) on button.btn
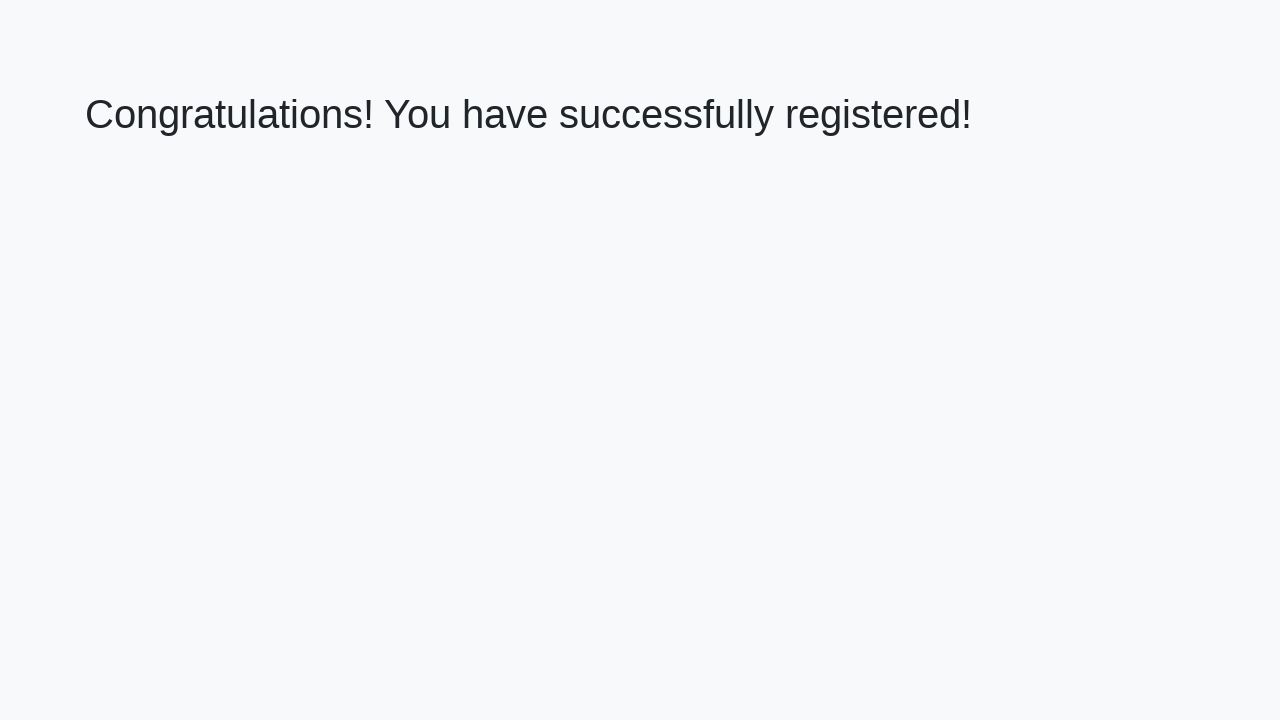

Success message header loaded
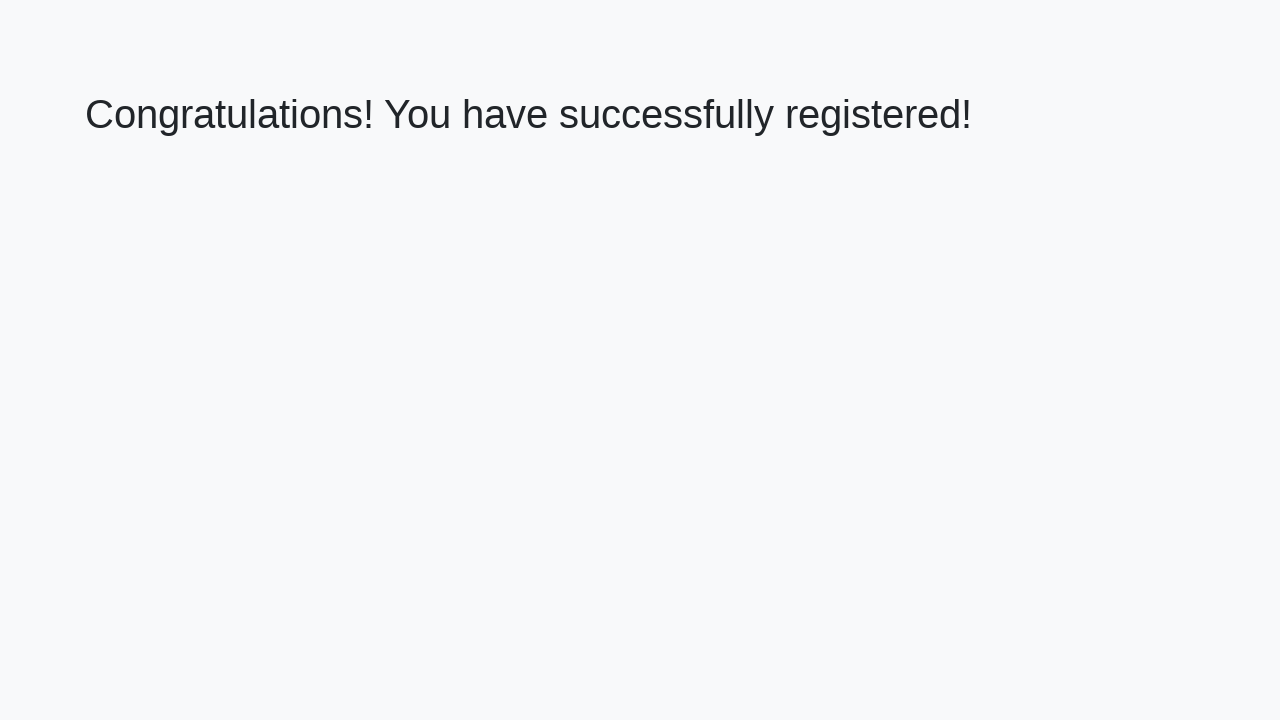

Retrieved success message text content
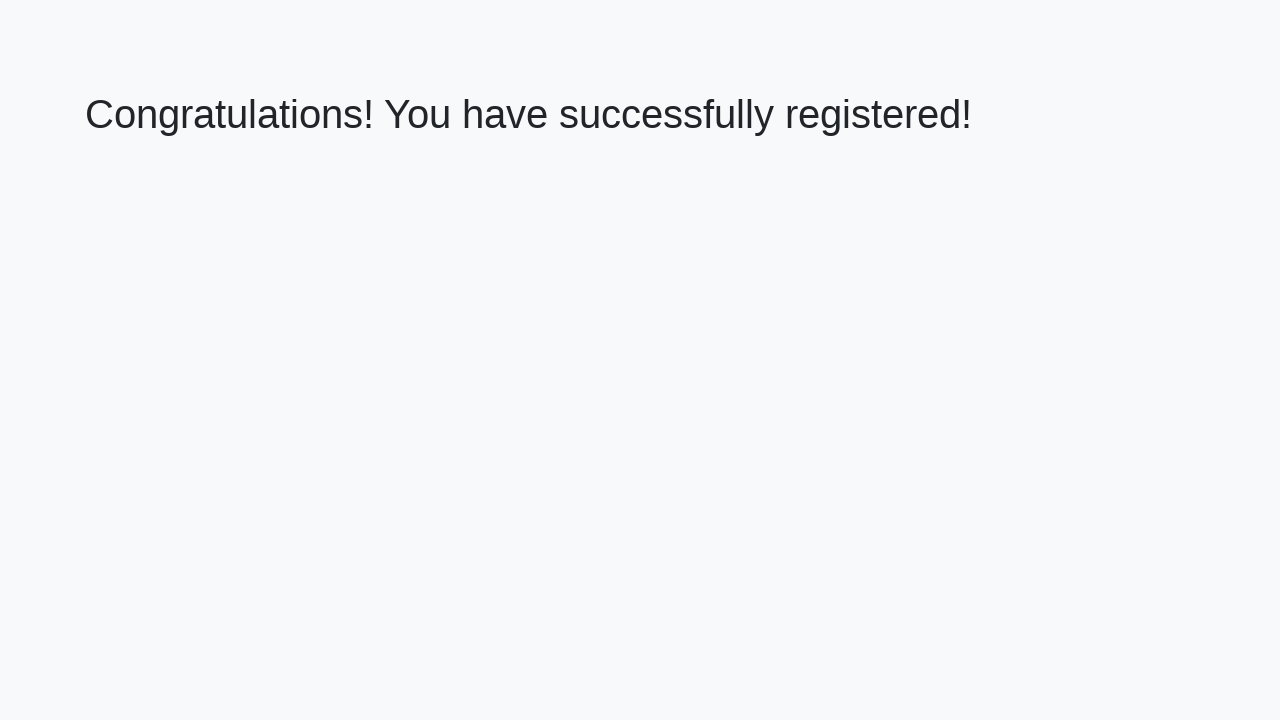

Verified success message: 'Congratulations! You have successfully registered!'
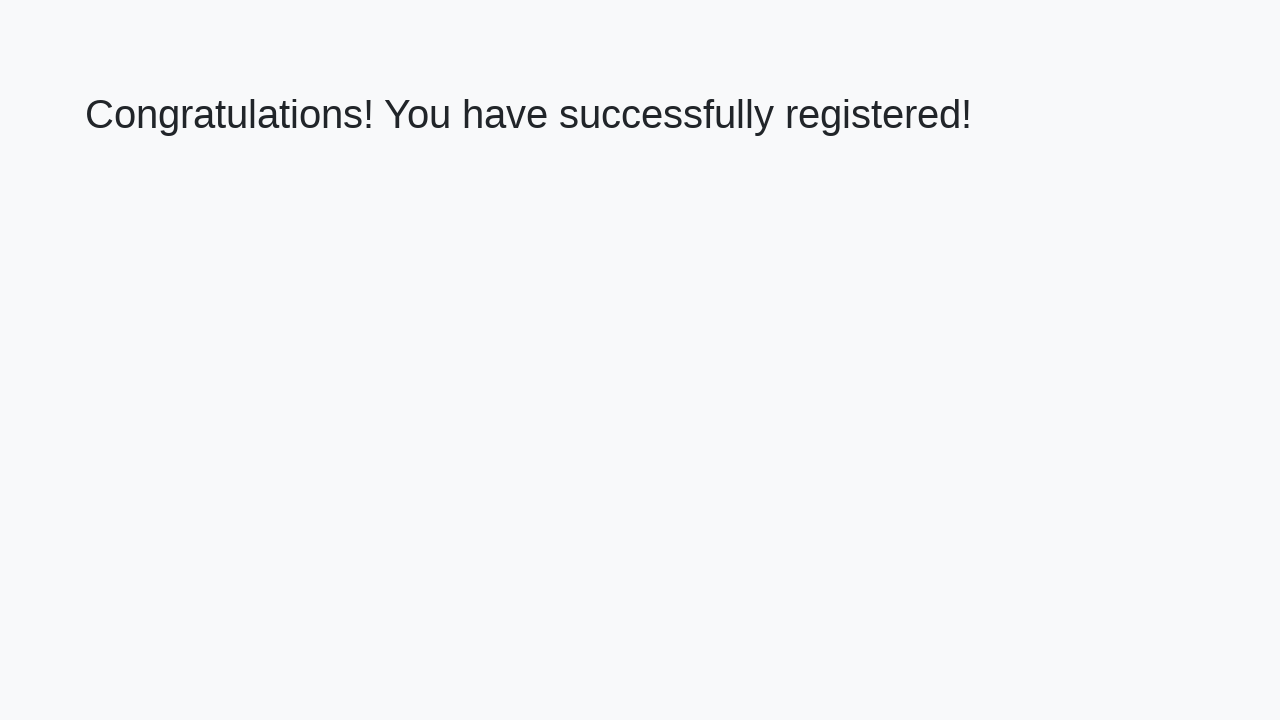

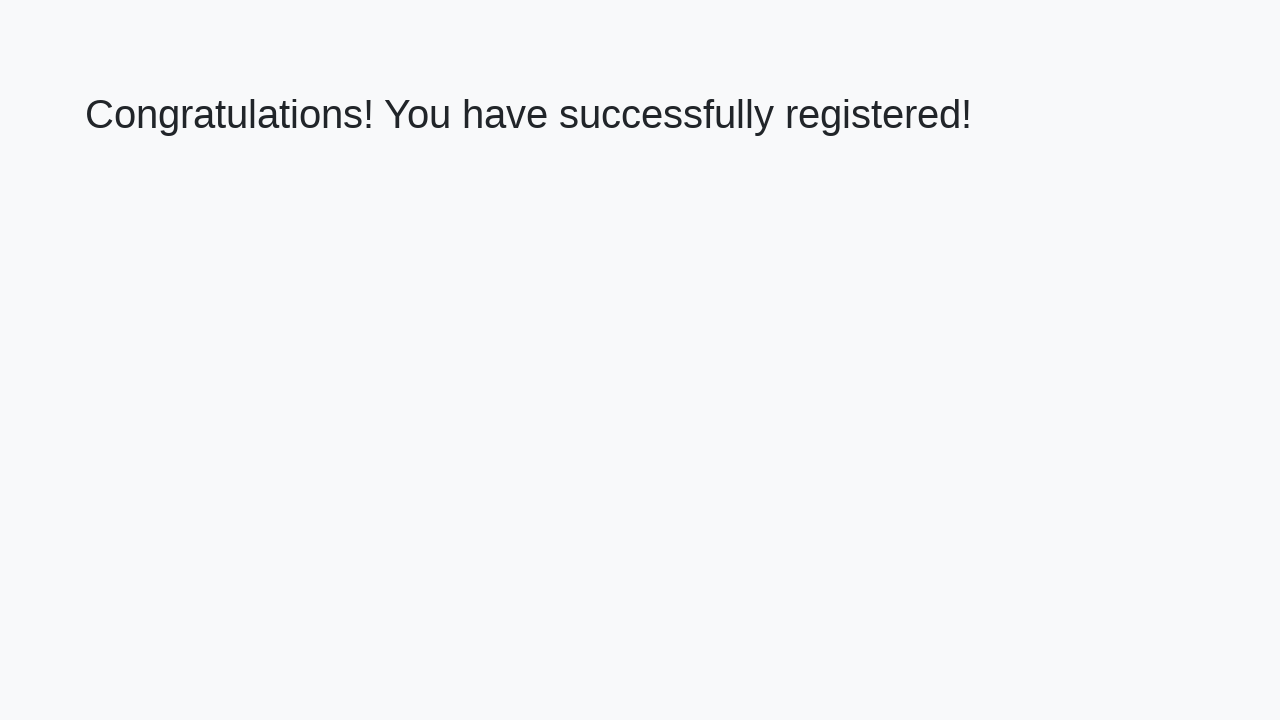